Tests mouse hover functionality by hovering over an element and clicking a link that appears

Starting URL: https://rahulshettyacademy.com/AutomationPractice/

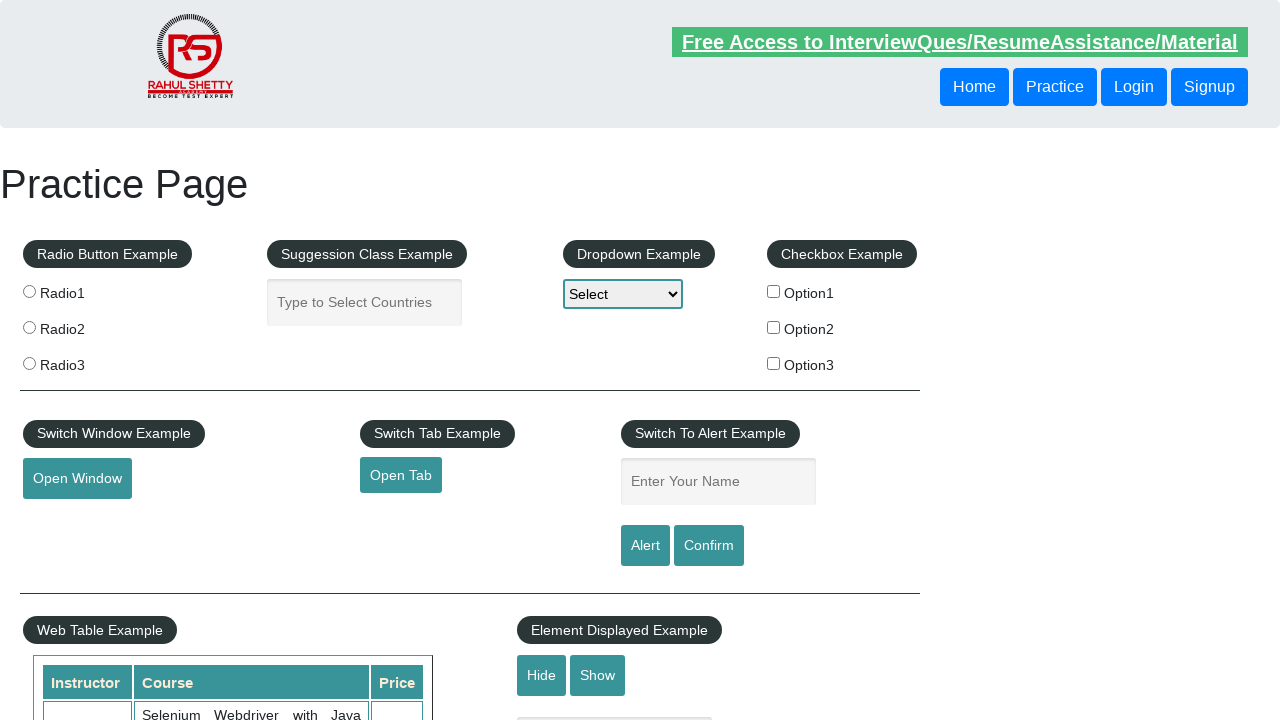

Hovered over mouse hover element at (83, 361) on #mousehover
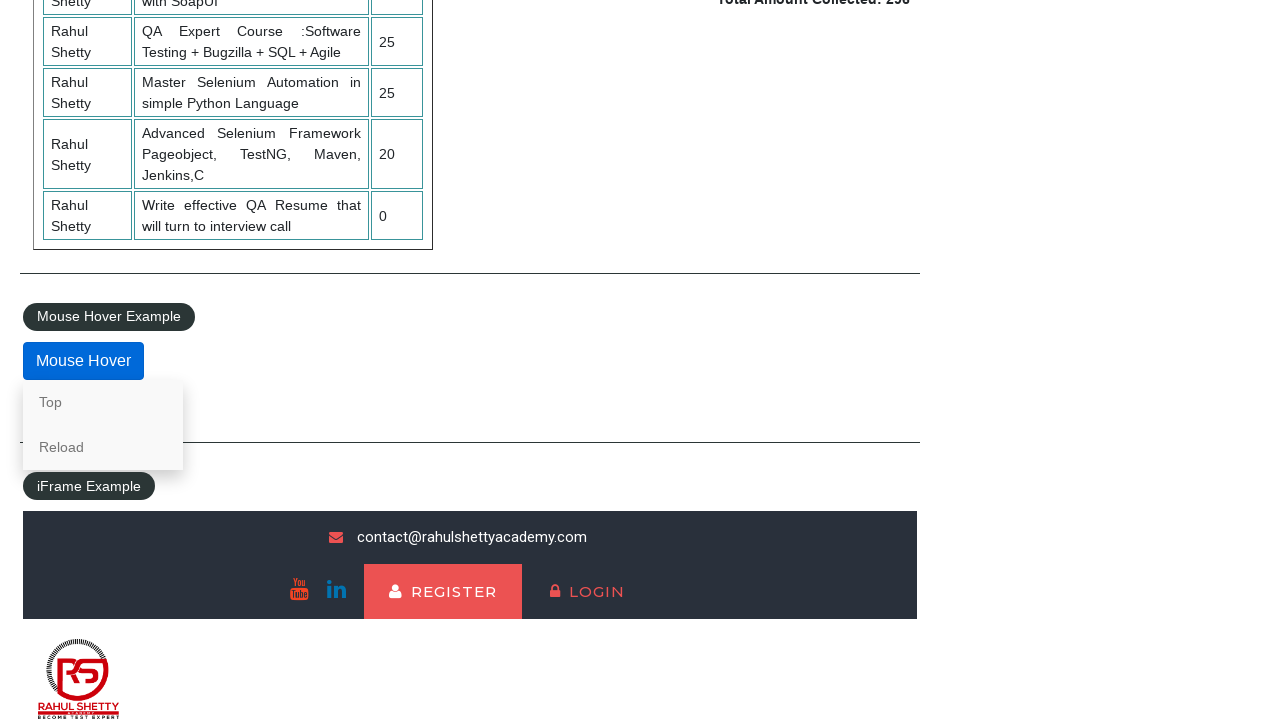

Clicked the 'Top' link that appeared after hovering at (103, 402) on internal:role=link[name="Top"i]
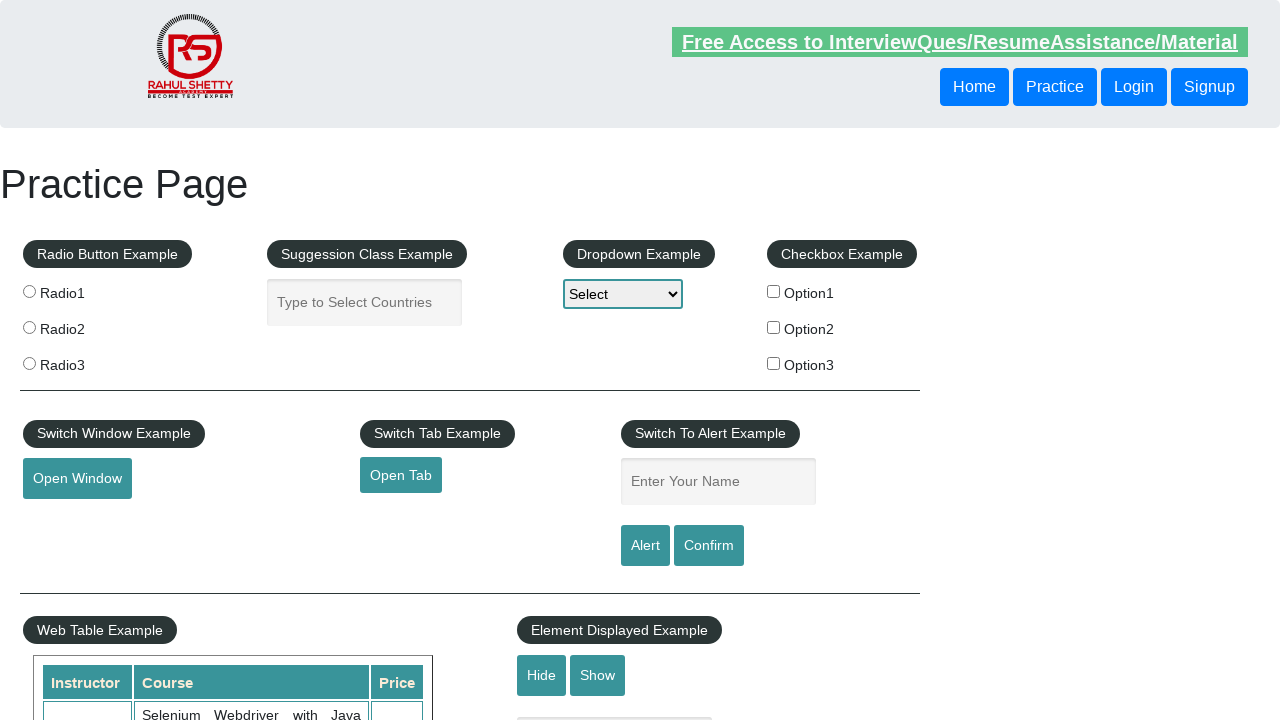

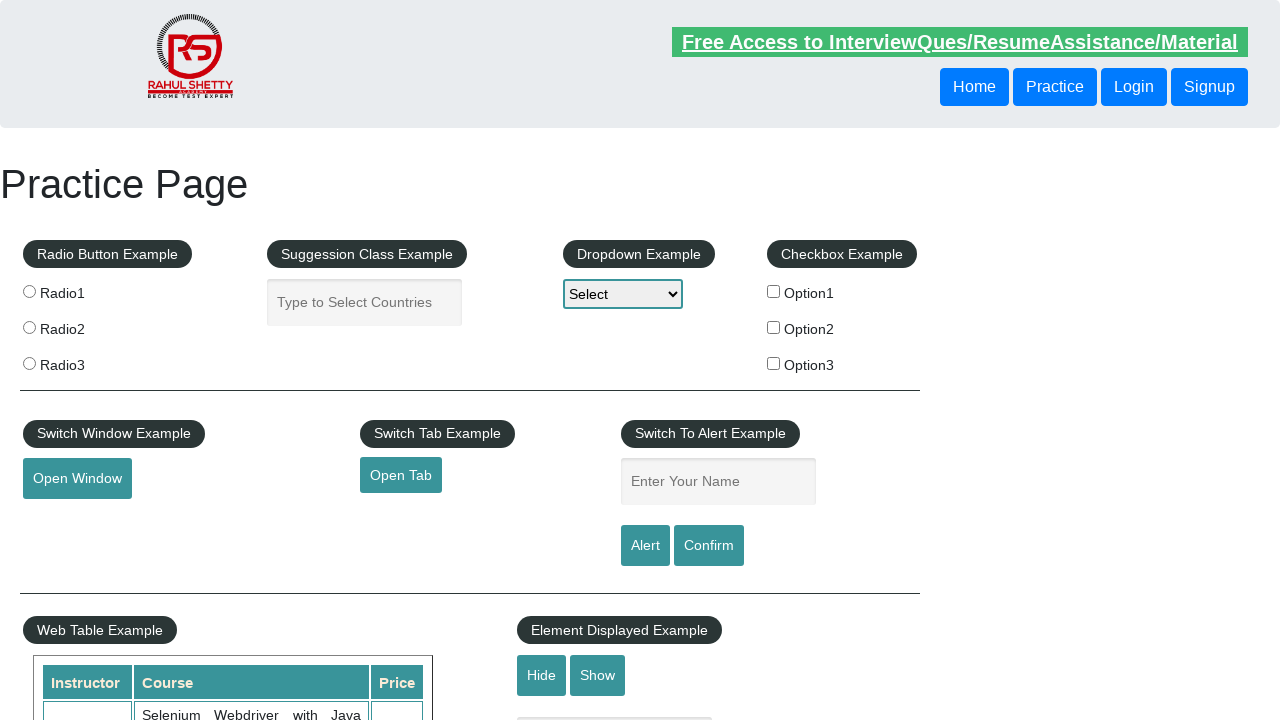